Tests currency conversion calculator by entering values in buy and sell fields to verify mutual exclusivity and field interactions

Starting URL: https://www.paysera.lt/v2/en-LT/fees/currency-conversion-calculator#/

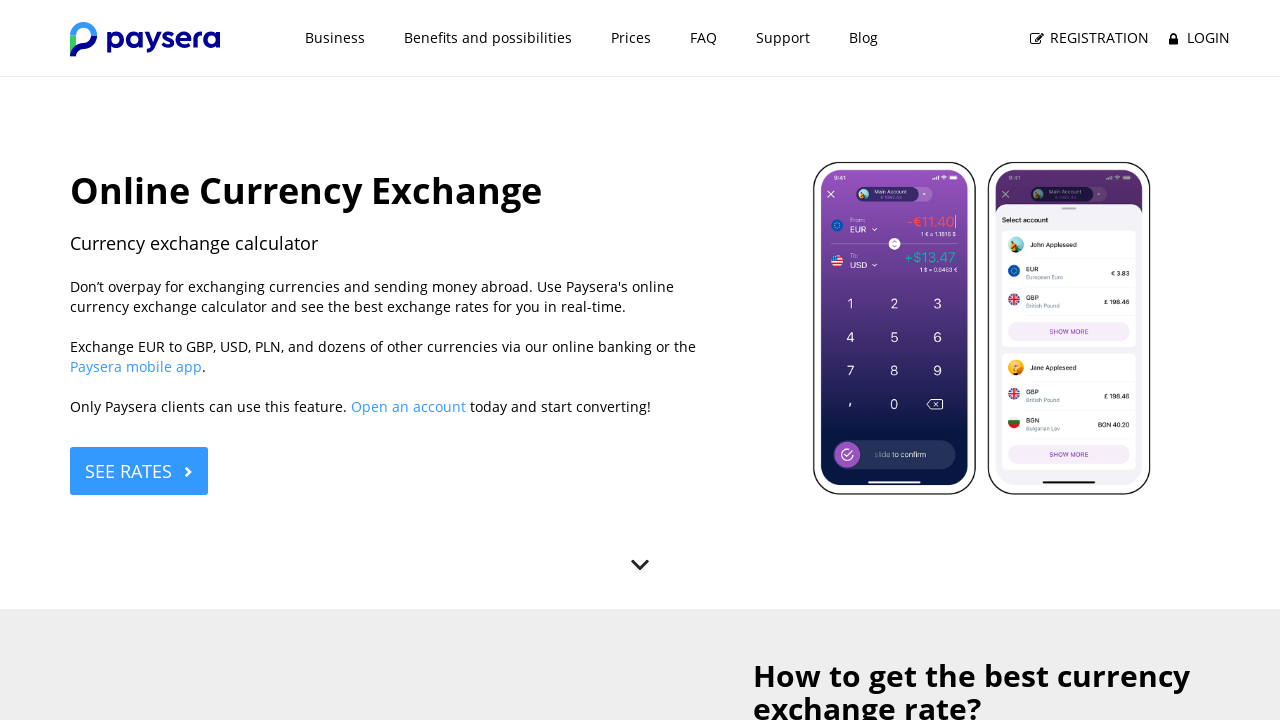

Scrolled to bottom of page to ensure elements are visible
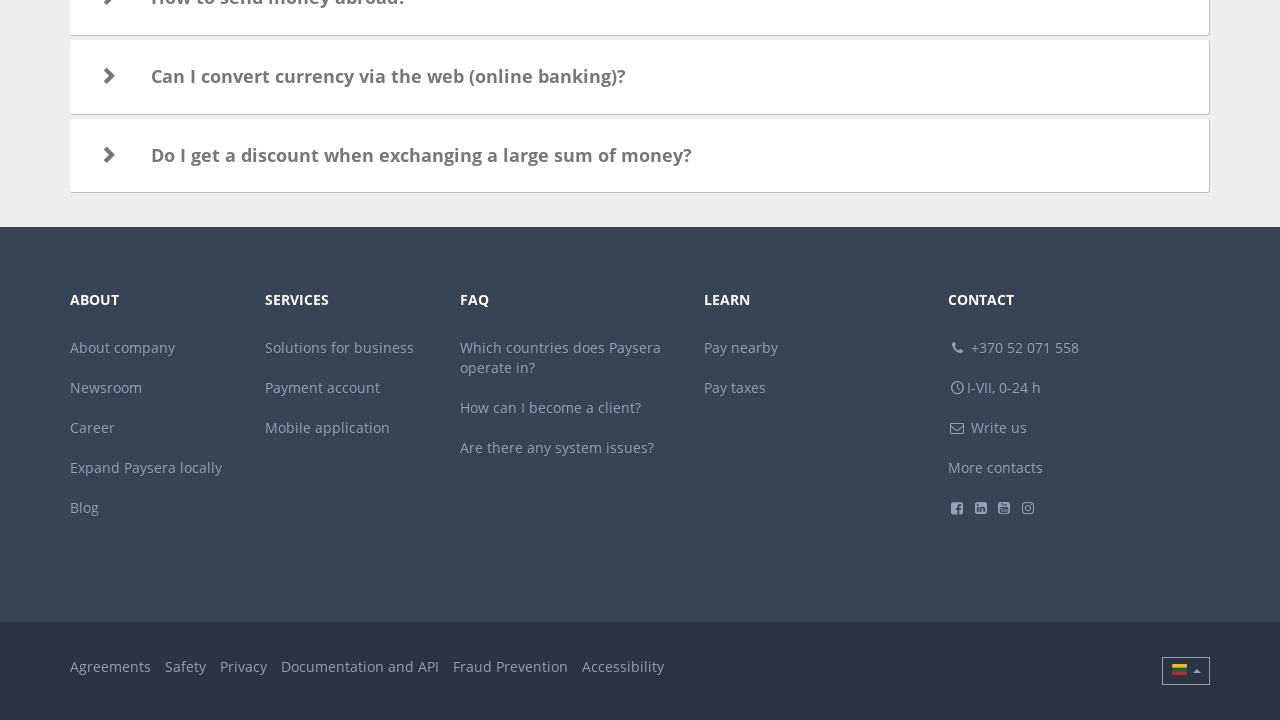

Waited 500ms for page to settle
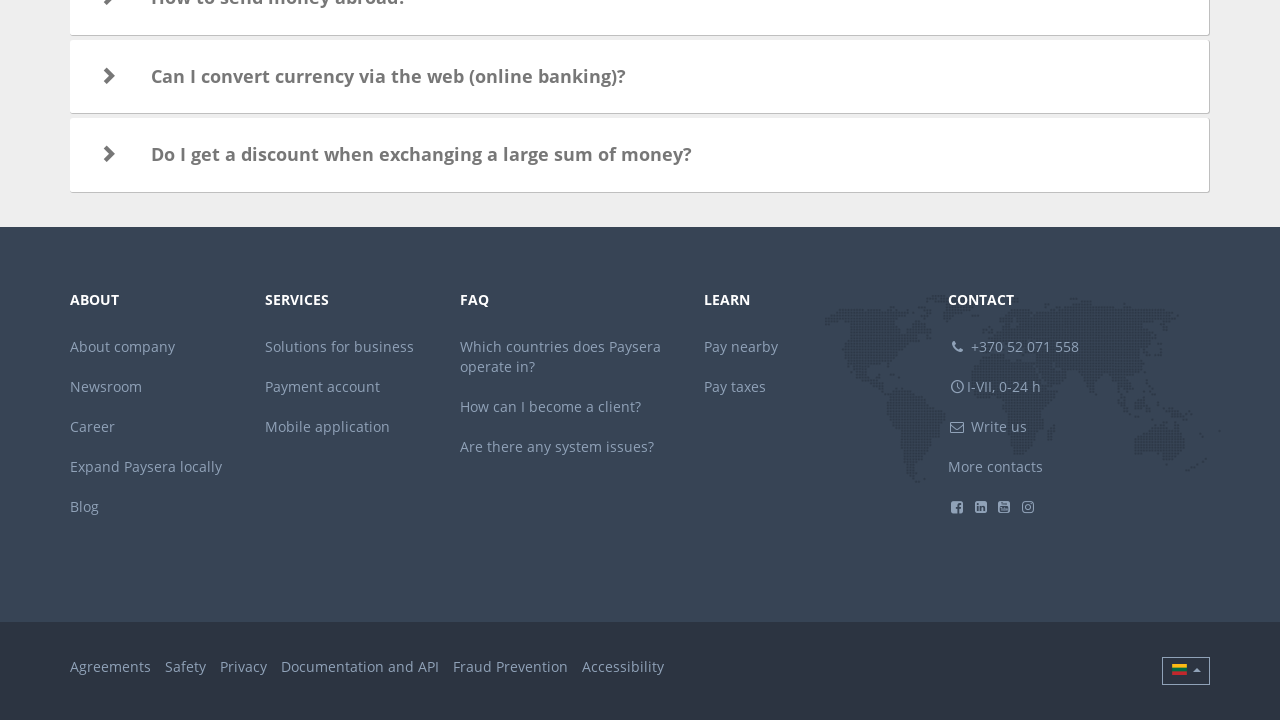

Clicked filter button to open currency selection at (808, 360) on //*[@id="currency-exchange-app"]/div/div/div[2]/div[1]/form/div[4]/button
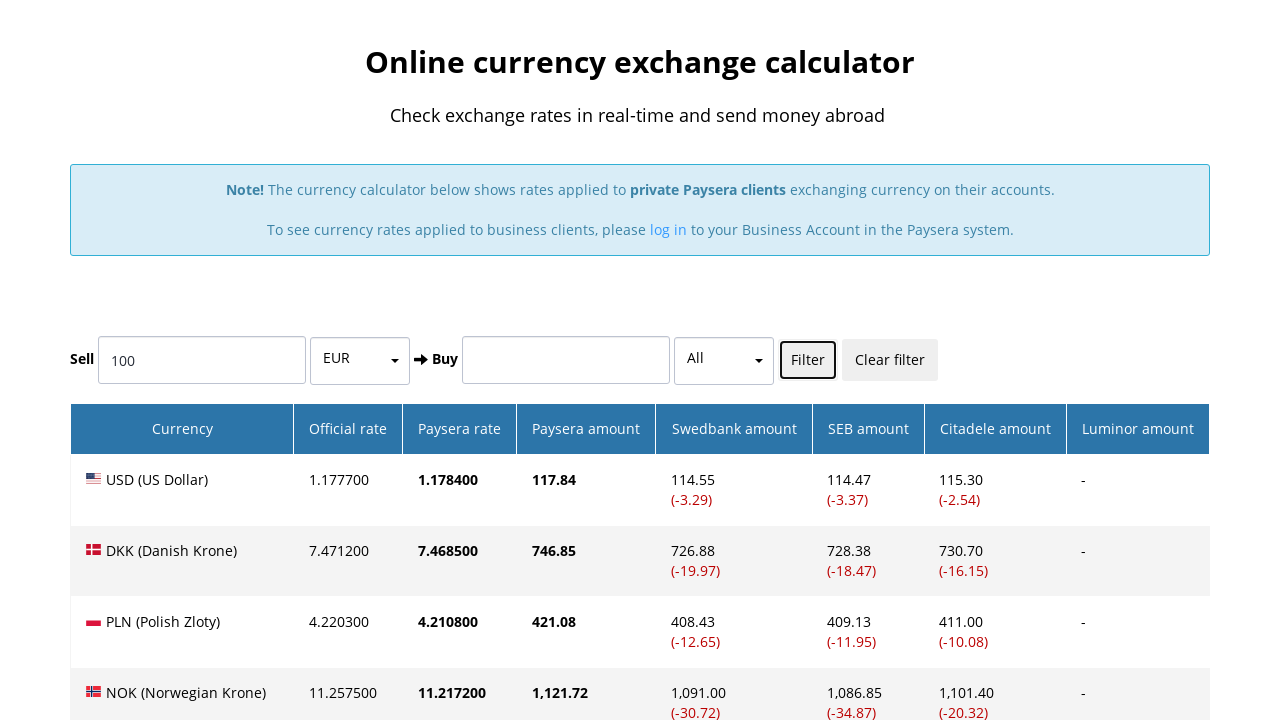

Waited 2000ms for filter menu to appear
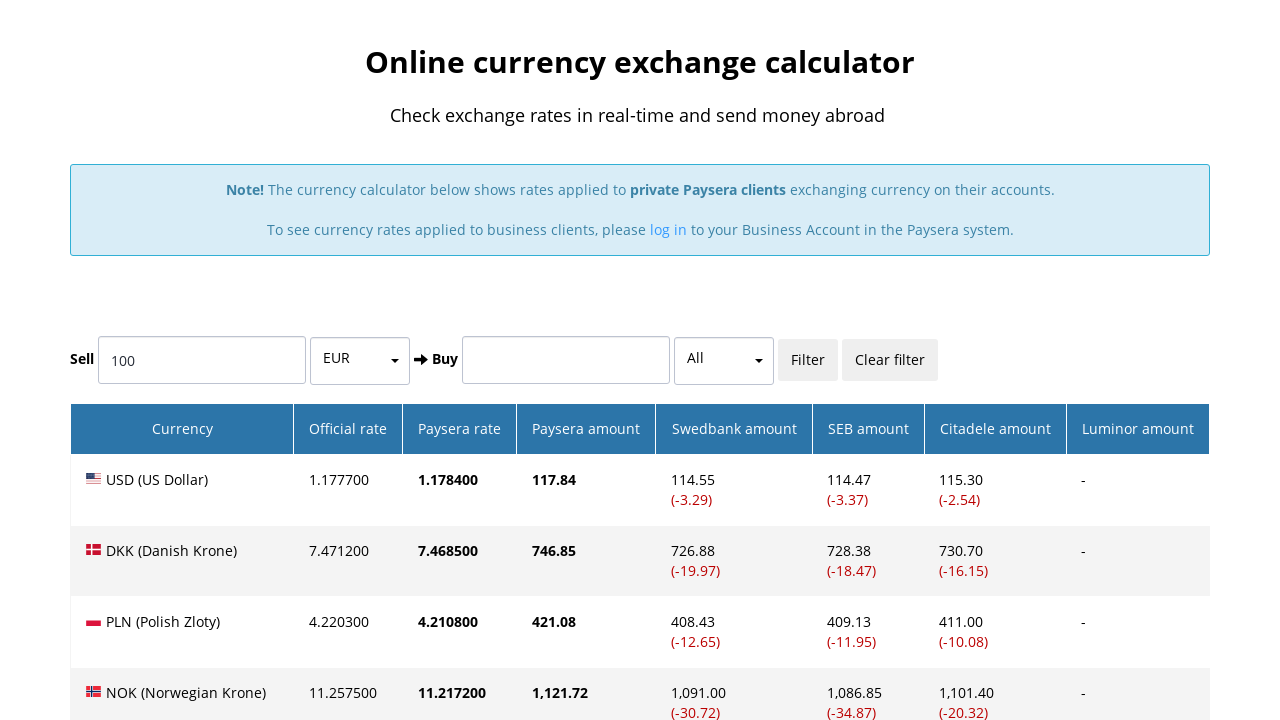

Entered 500 in buy field to test currency conversion on //*[@id="currency-exchange-app"]/div/div/div[2]/div[1]/form/div[3]/input
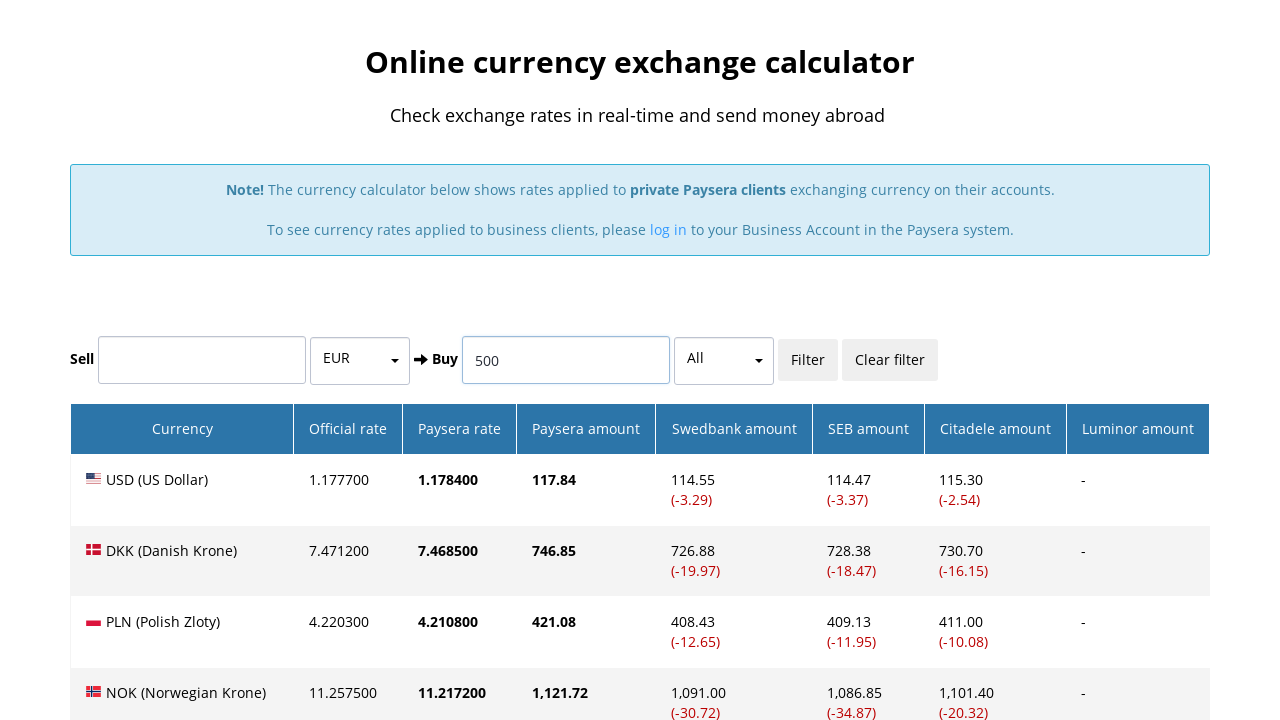

Waited 2000ms for conversion calculation to complete
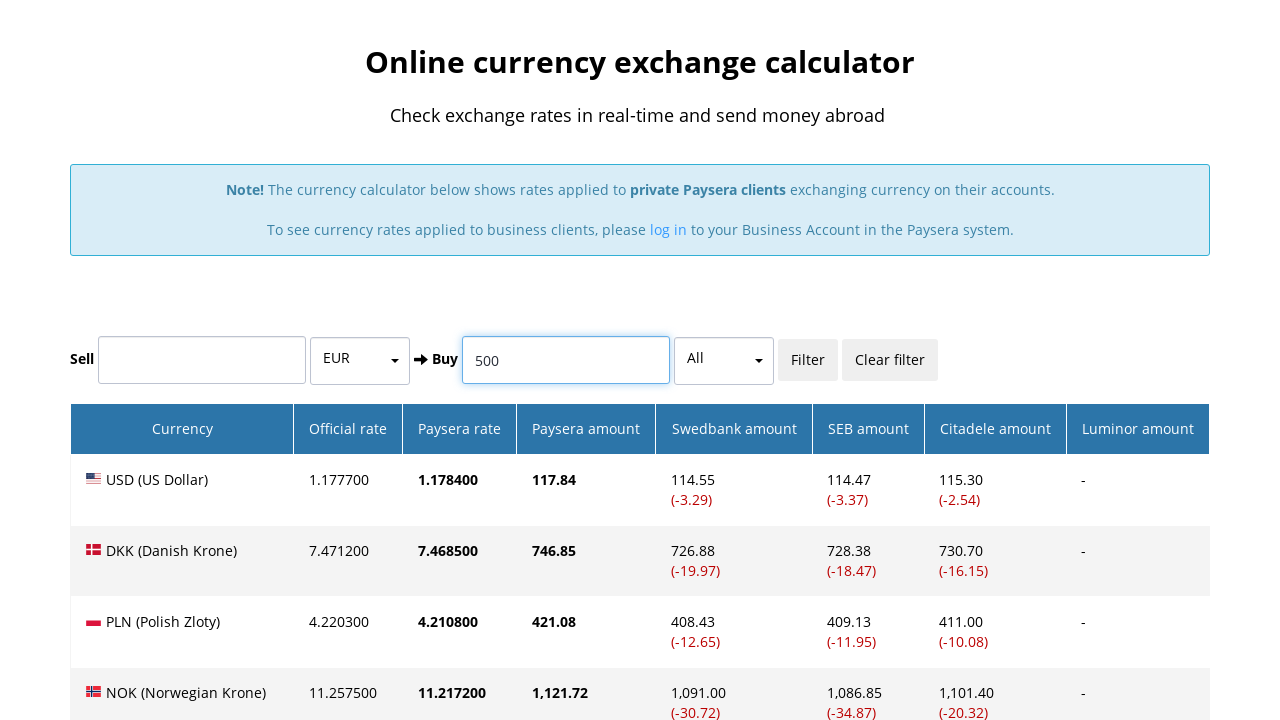

Entered 300 in sell field to test mutual exclusivity on //*[@id="currency-exchange-app"]/div/div/div[2]/div[1]/form/div[1]/input
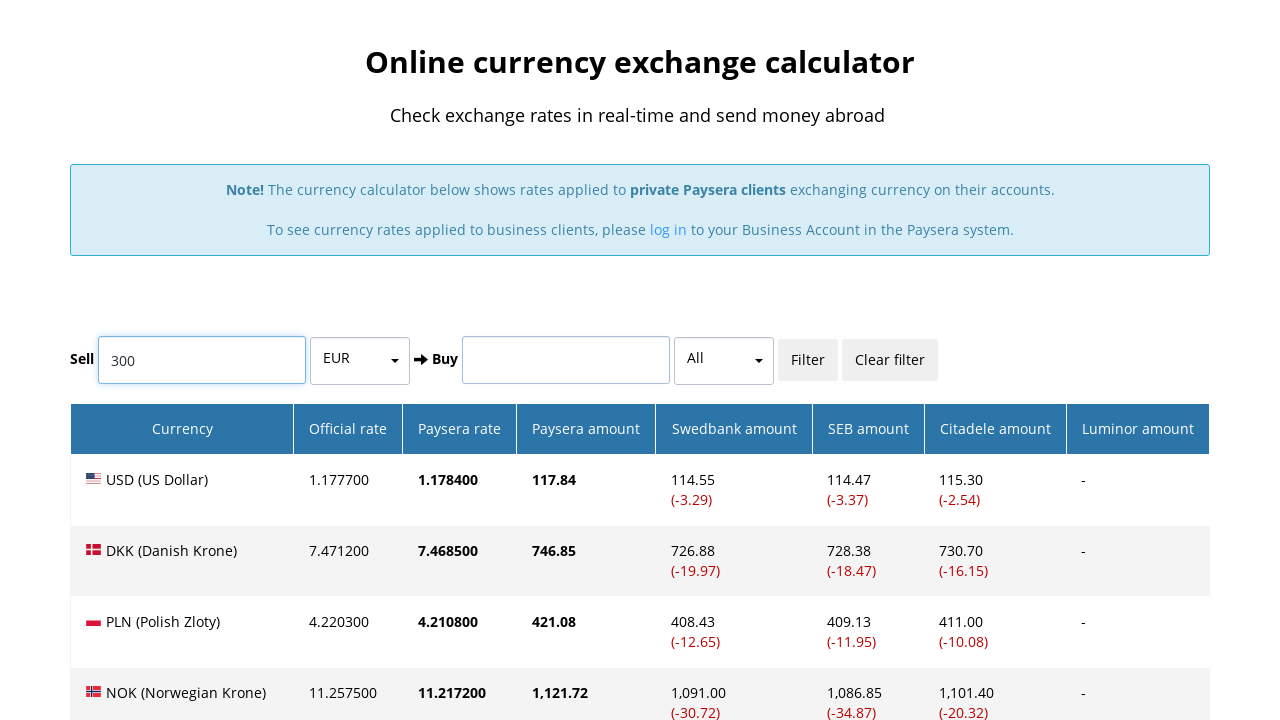

Waited 2000ms for conversion calculation and field interaction
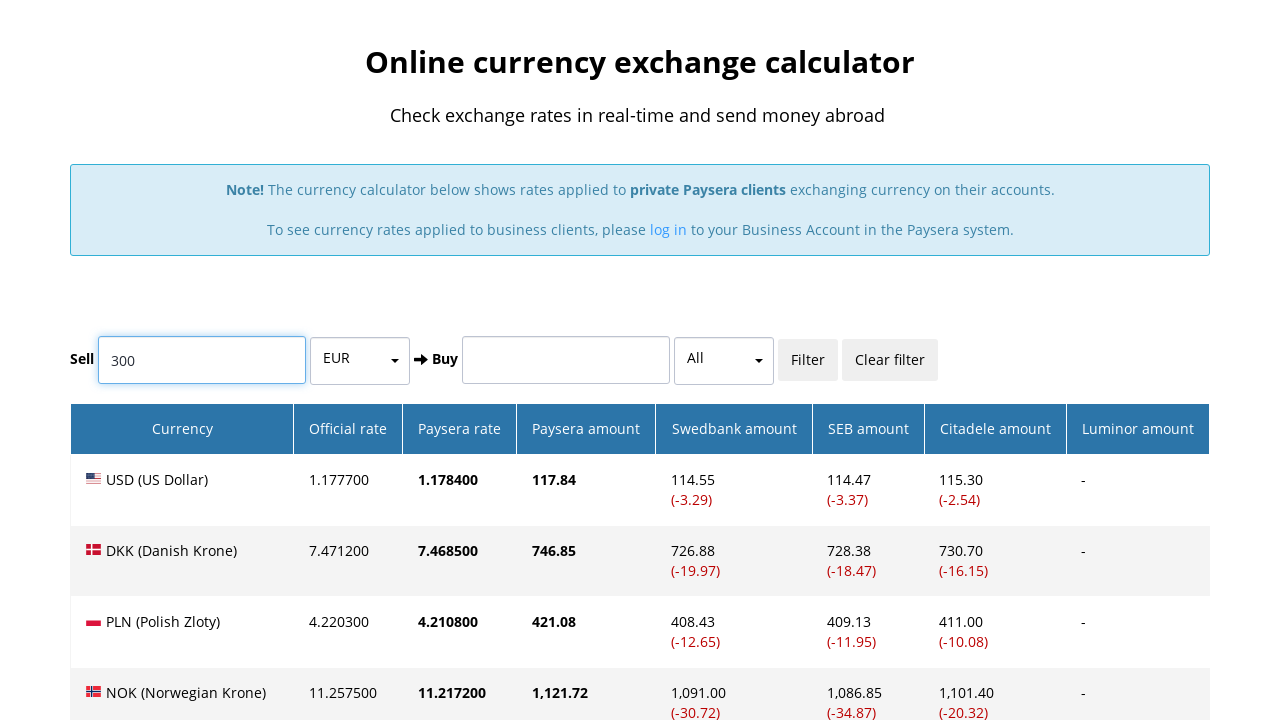

Cleared sell field on //*[@id="currency-exchange-app"]/div/div/div[2]/div[1]/form/div[1]/input
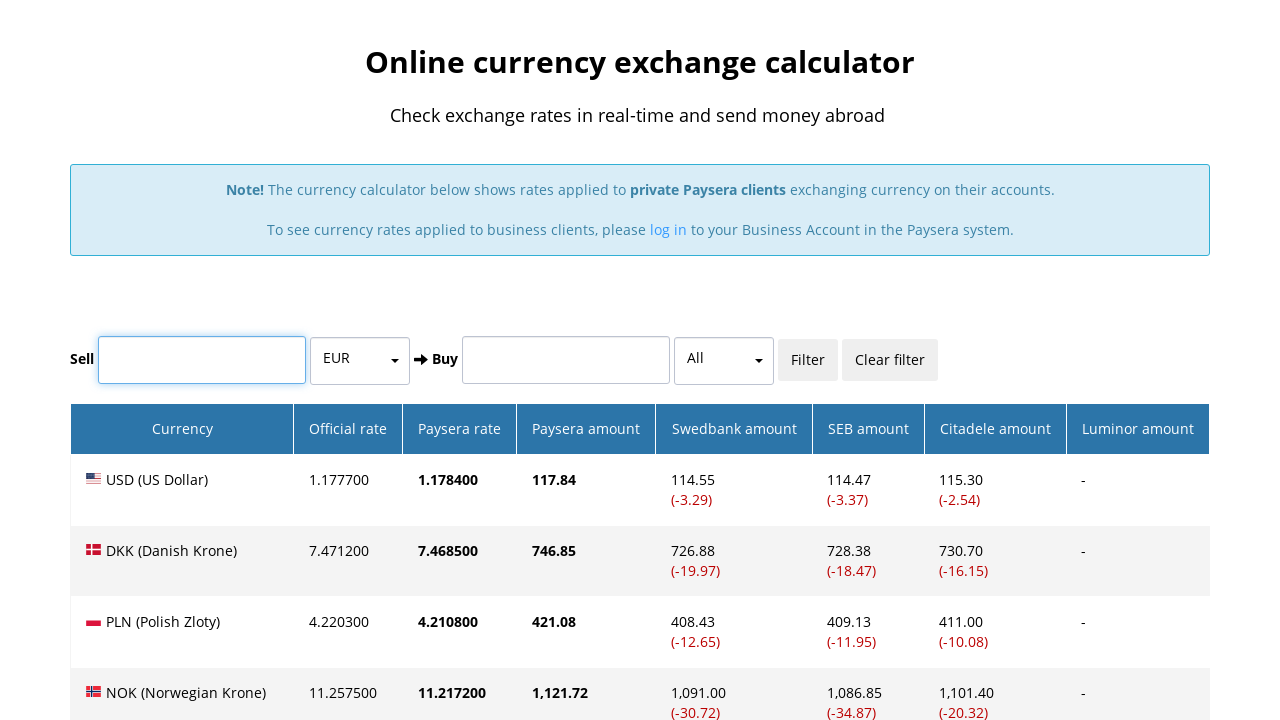

Cleared buy field to reset form on //*[@id="currency-exchange-app"]/div/div/div[2]/div[1]/form/div[3]/input
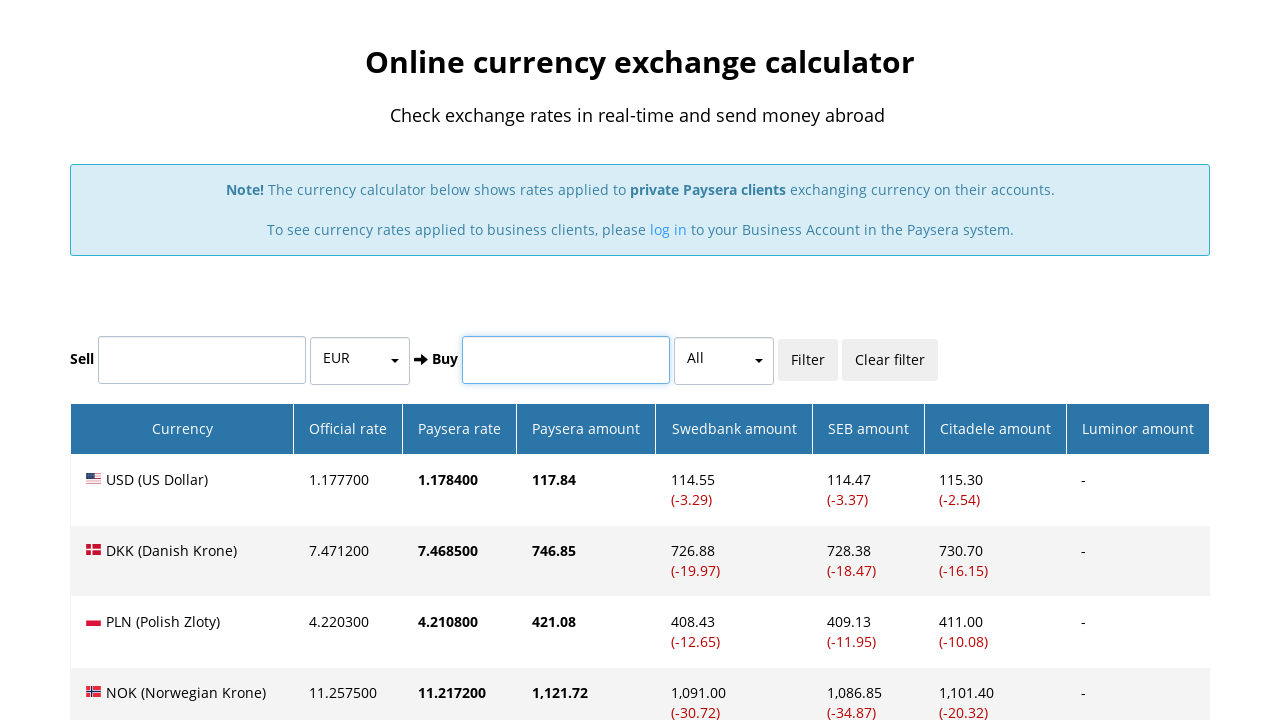

Waited 2000ms after clearing both fields
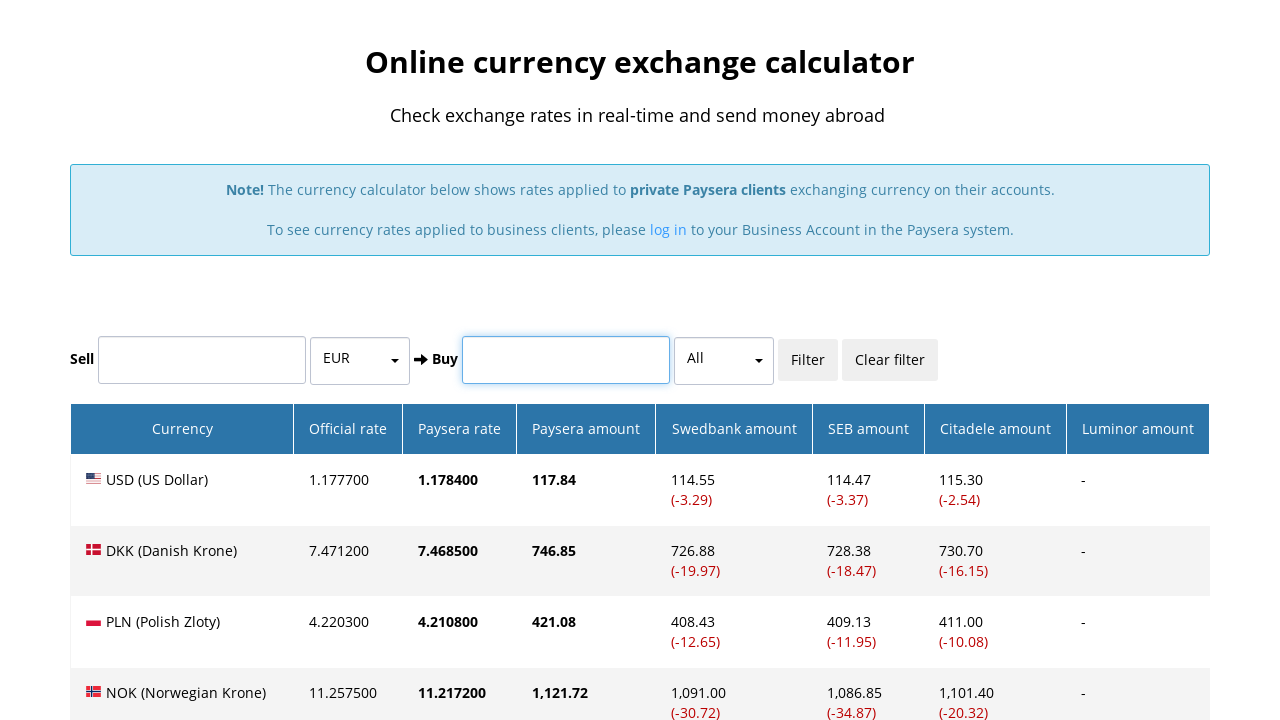

Entered 400 in sell field for mutual exclusivity test on //*[@id="currency-exchange-app"]/div/div/div[2]/div[1]/form/div[1]/input
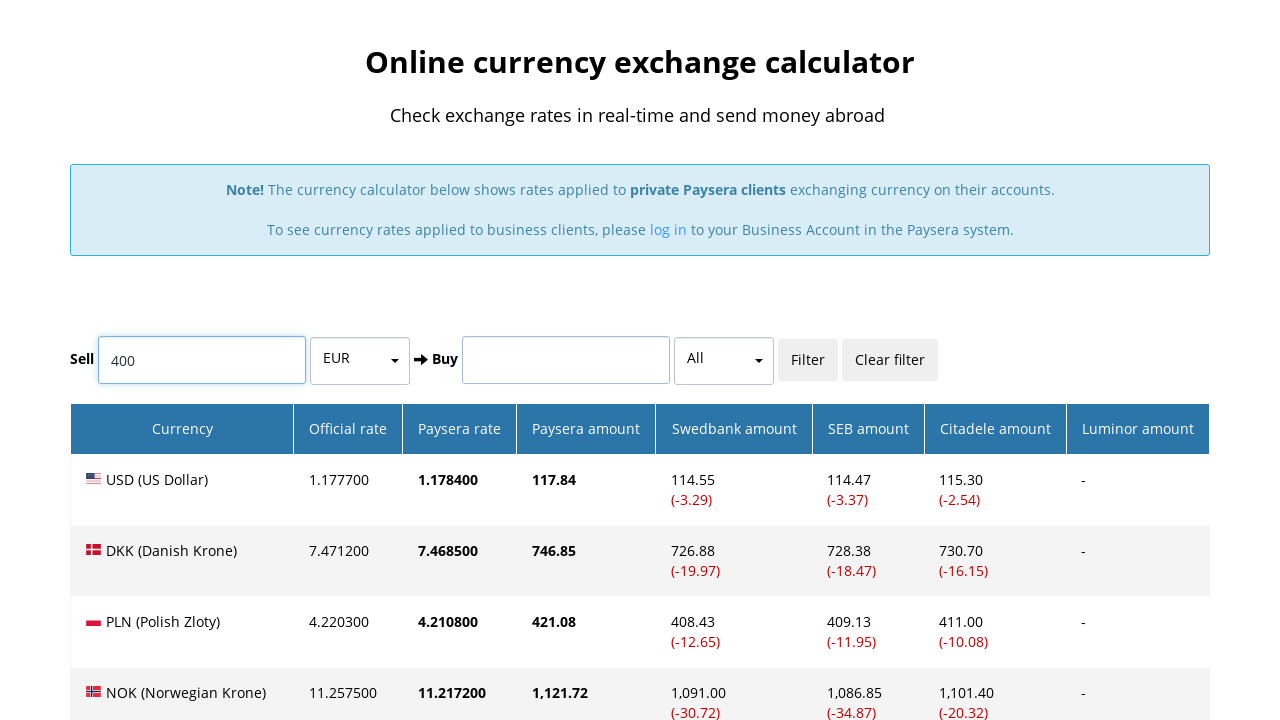

Waited 1000ms after entering sell field value
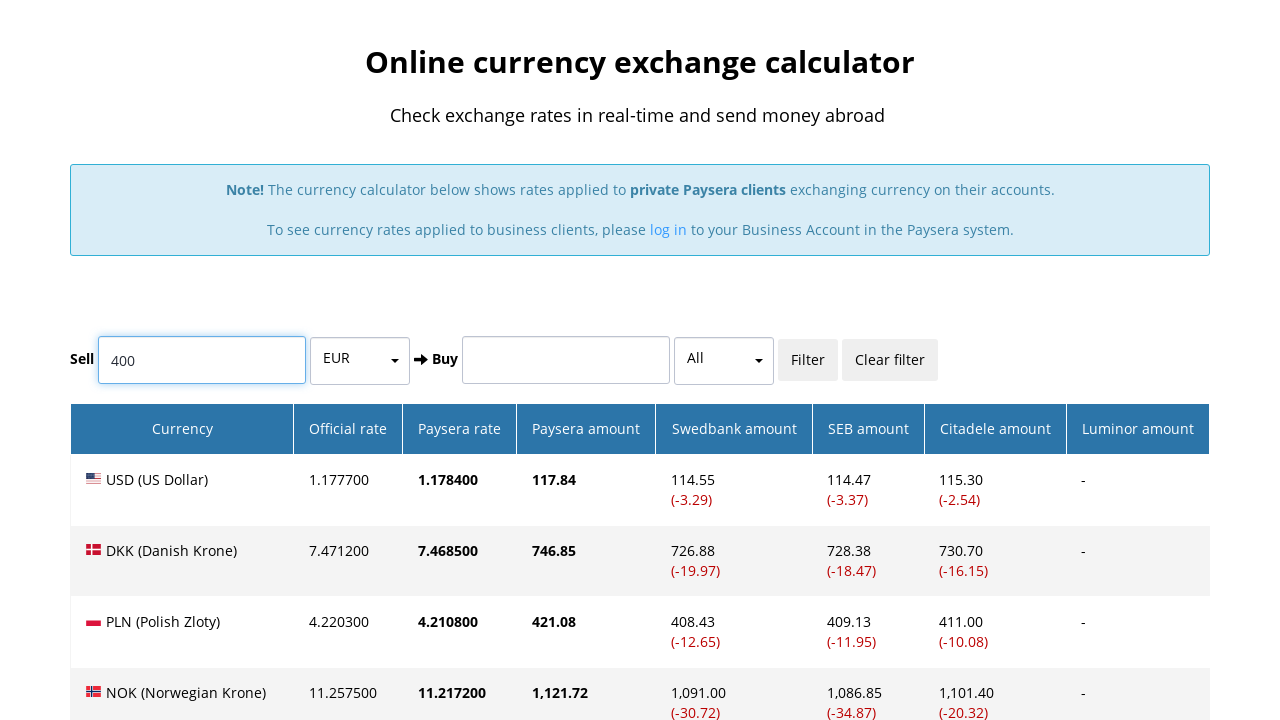

Entered 200 in buy field to verify mutual exclusivity behavior on //*[@id="currency-exchange-app"]/div/div/div[2]/div[1]/form/div[3]/input
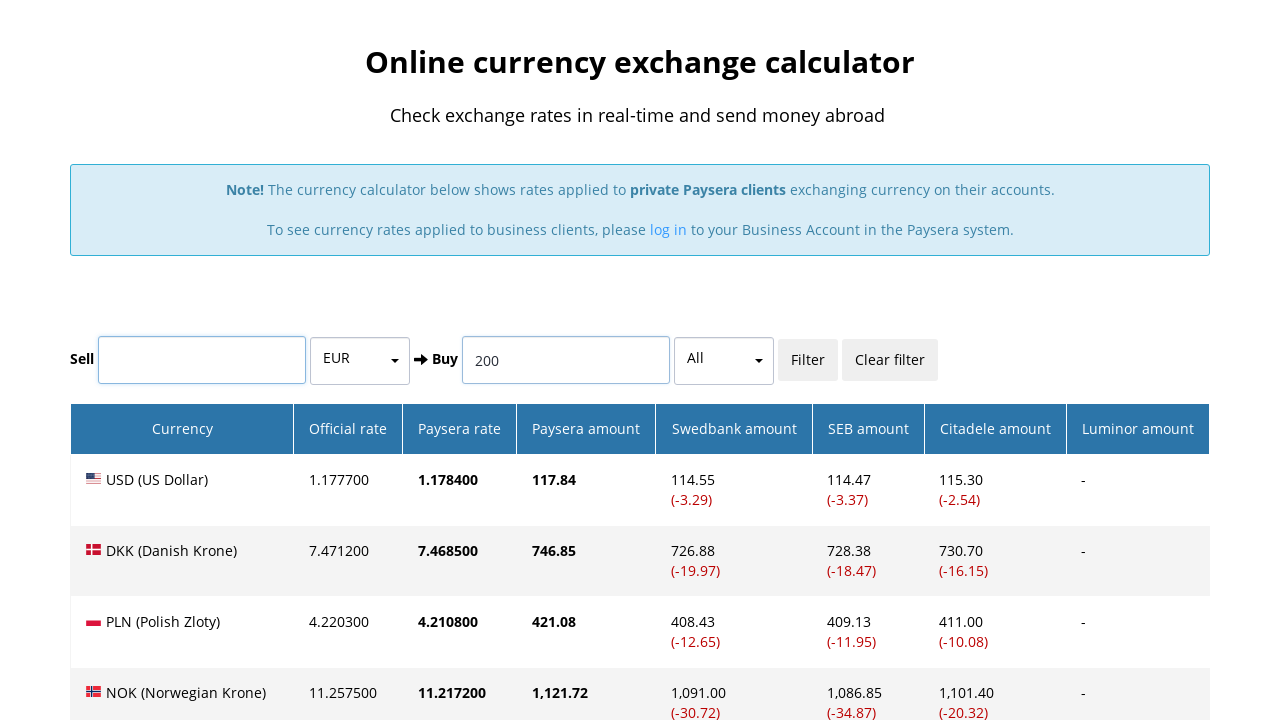

Waited 1000ms after entering buy field value to observe final state
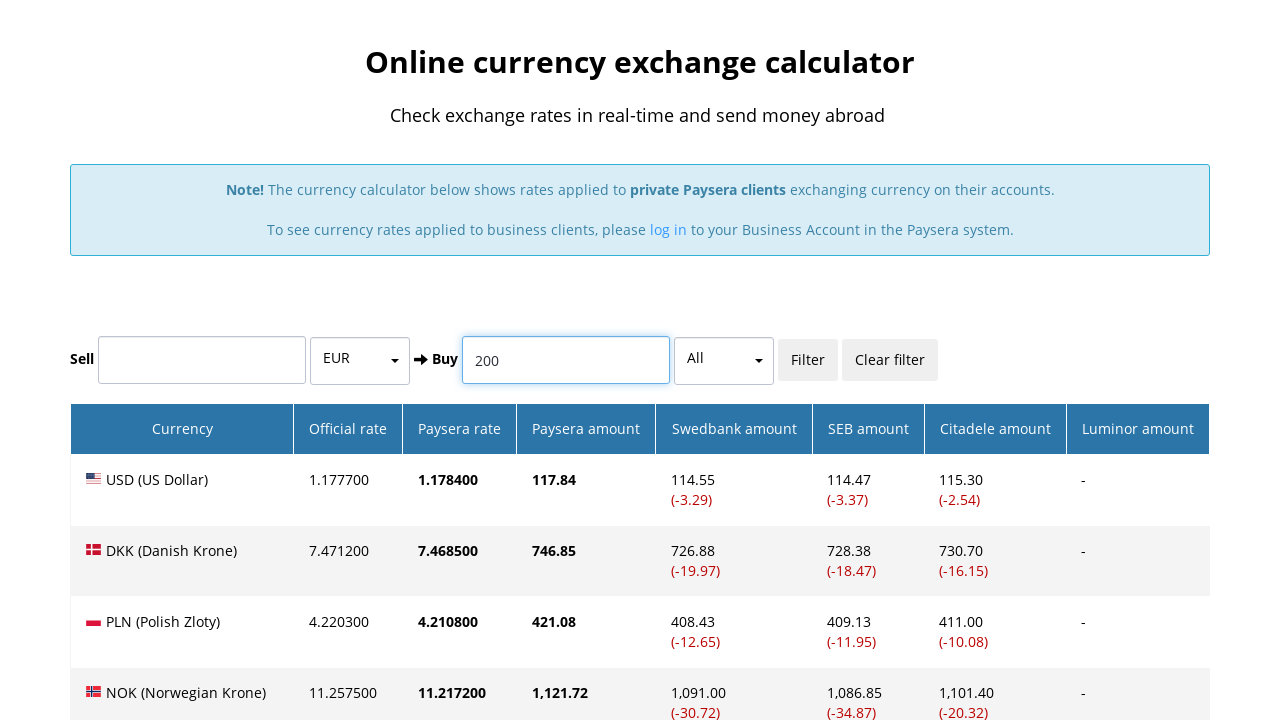

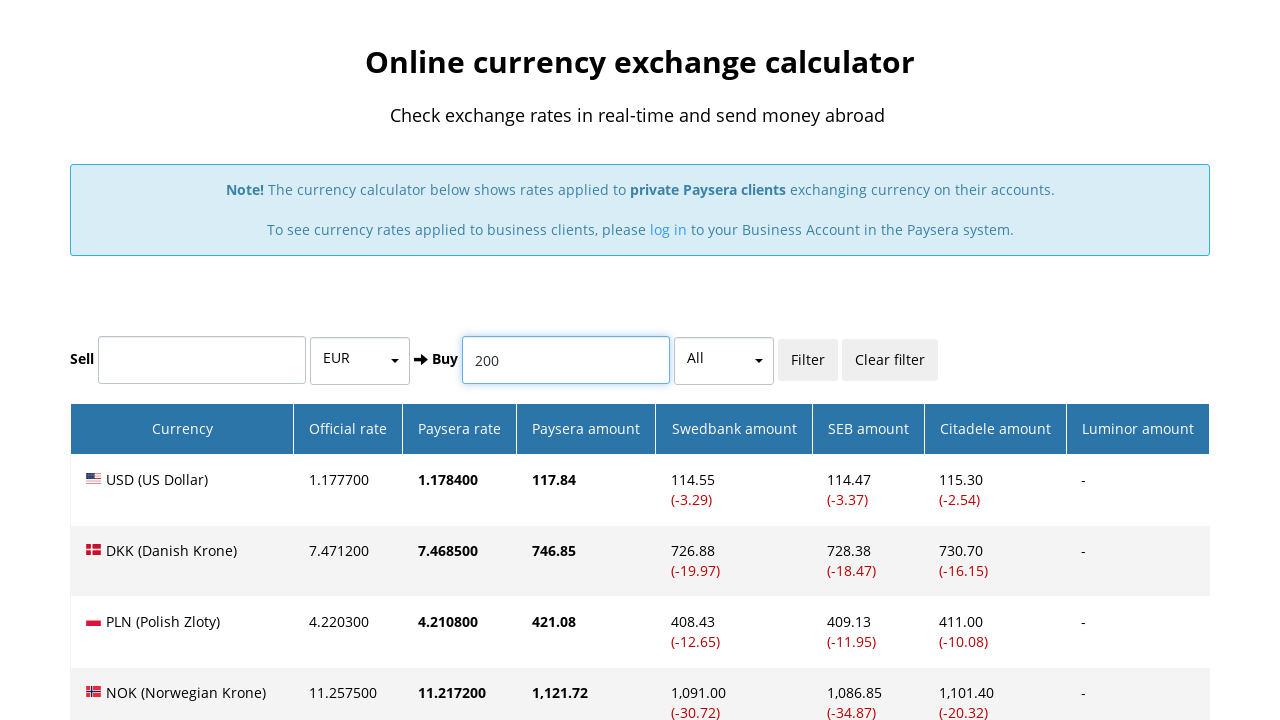